Tests browser tab management by clicking a button that opens new tabs and switching between different browser windows/tabs, then closing child tabs and returning to parent.

Starting URL: https://demoqa.com/browser-windows

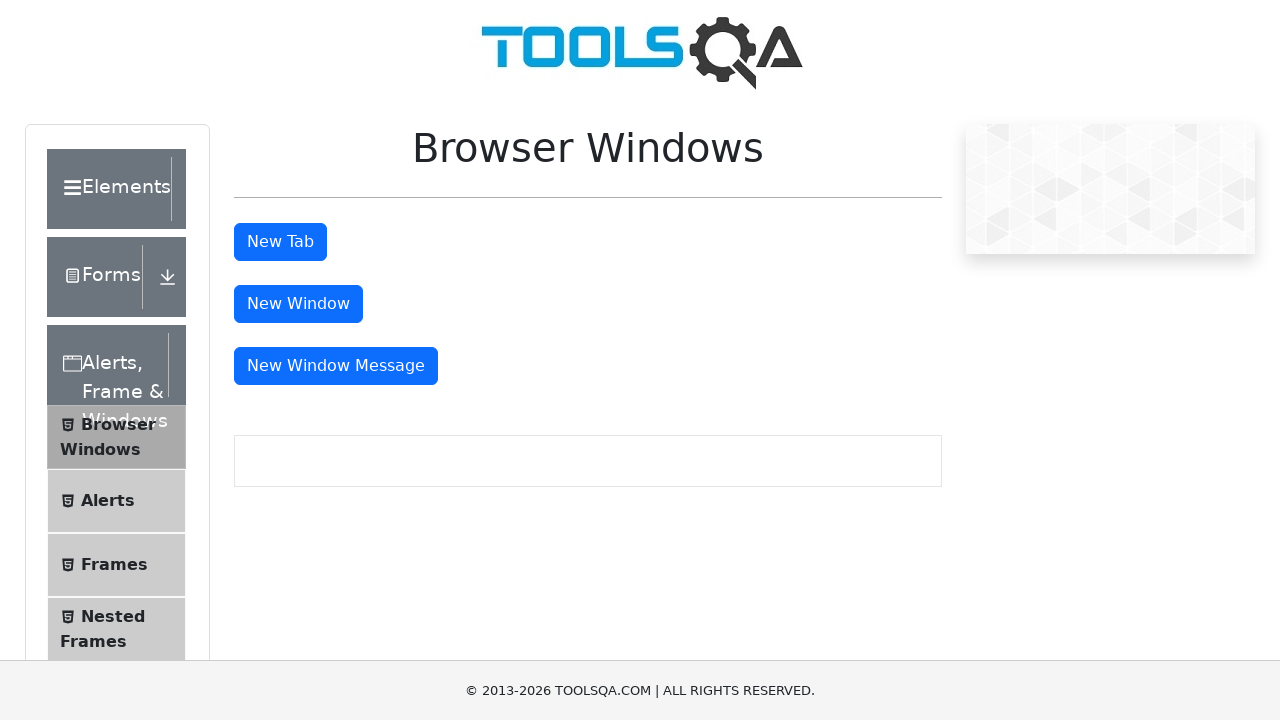

Clicked tab button to open first new tab at (280, 242) on #tabButton
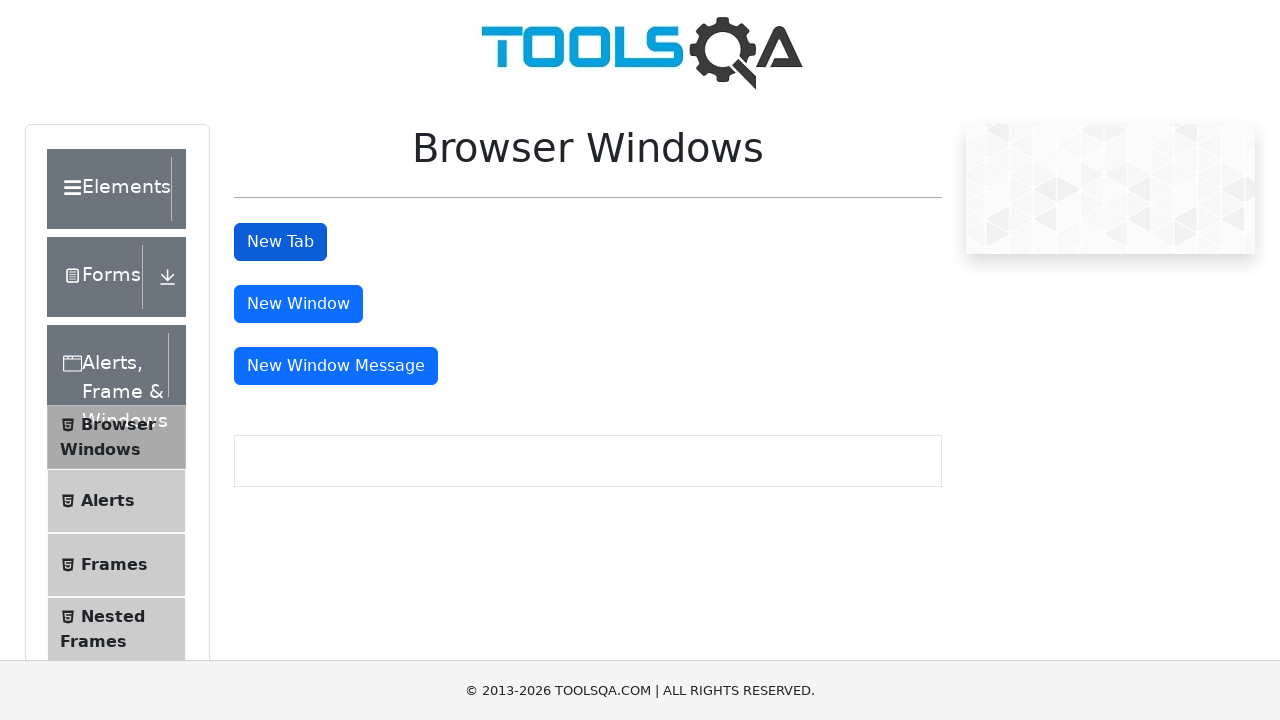

Switched to original parent tab
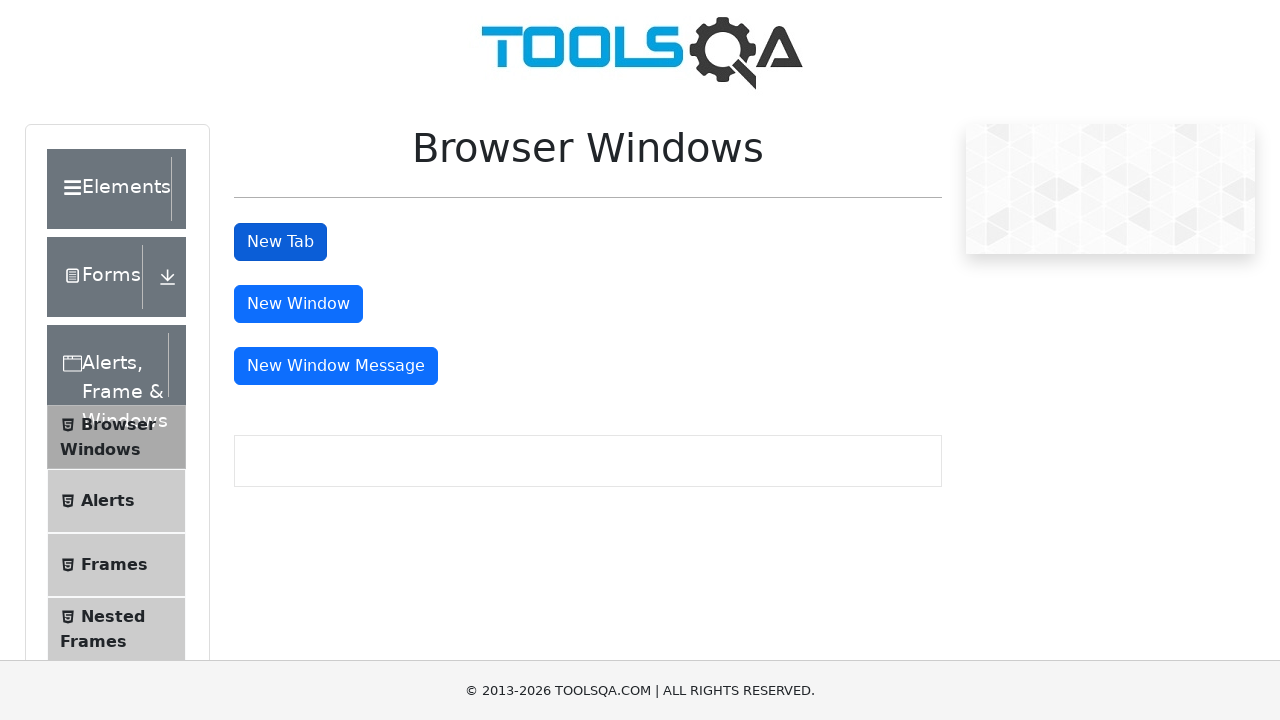

Clicked tab button to open second new tab at (280, 242) on #tabButton
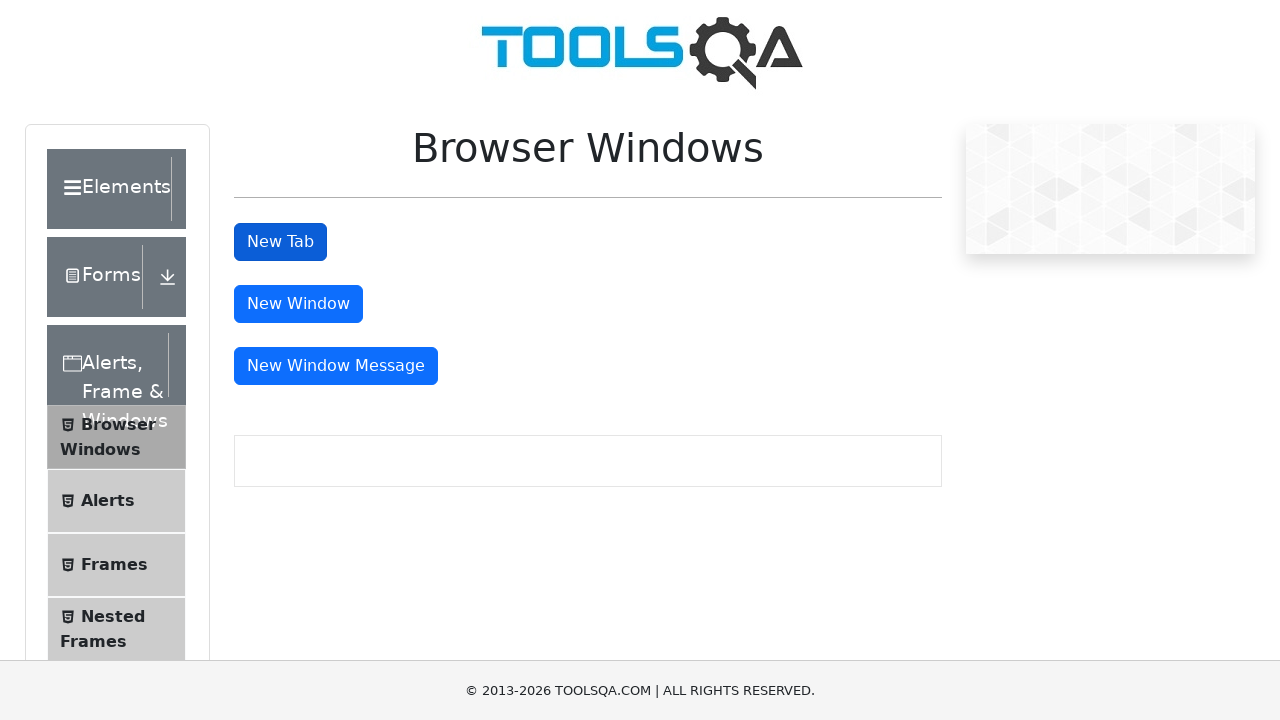

Switched back to original parent tab
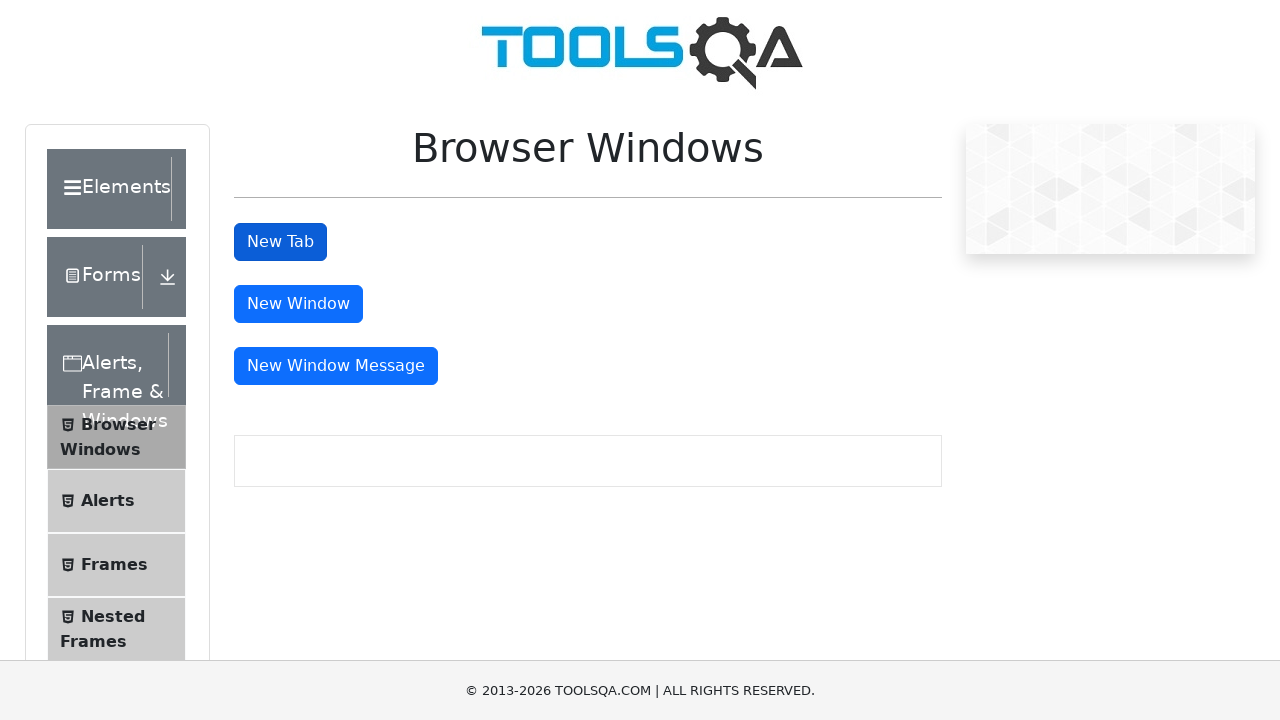

Clicked tab button to open third new tab at (280, 242) on #tabButton
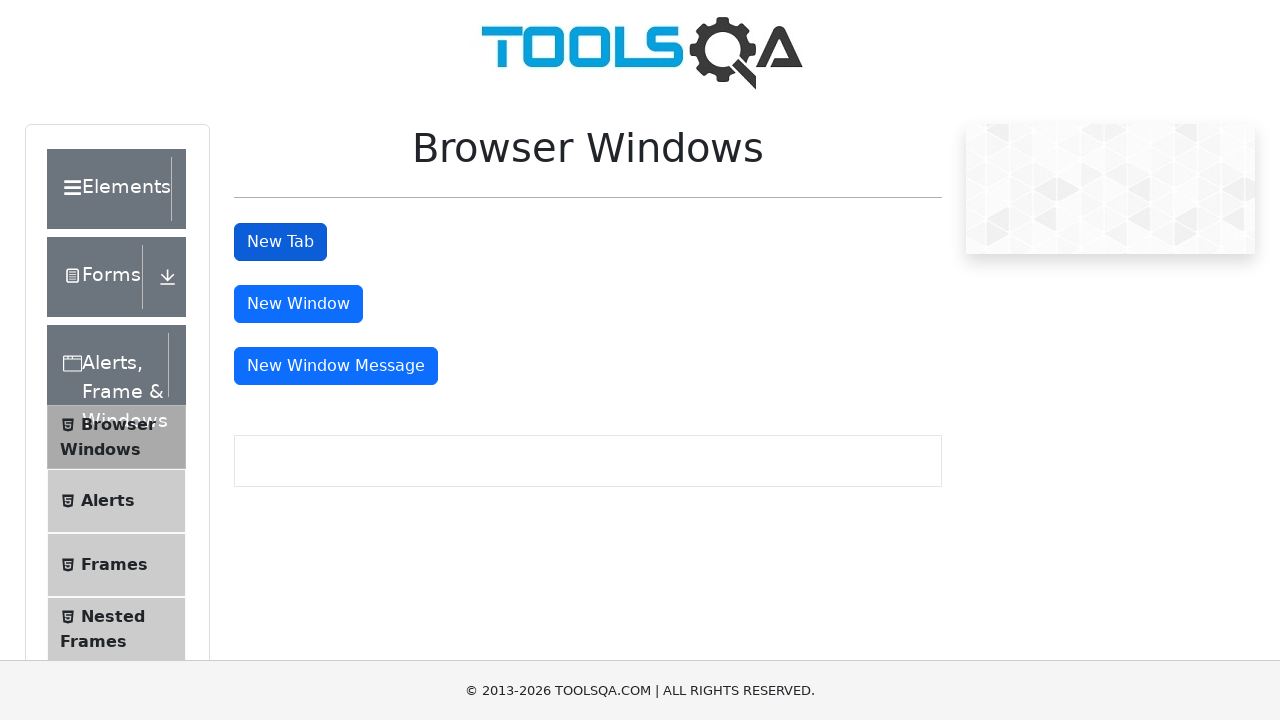

Switched to second child tab
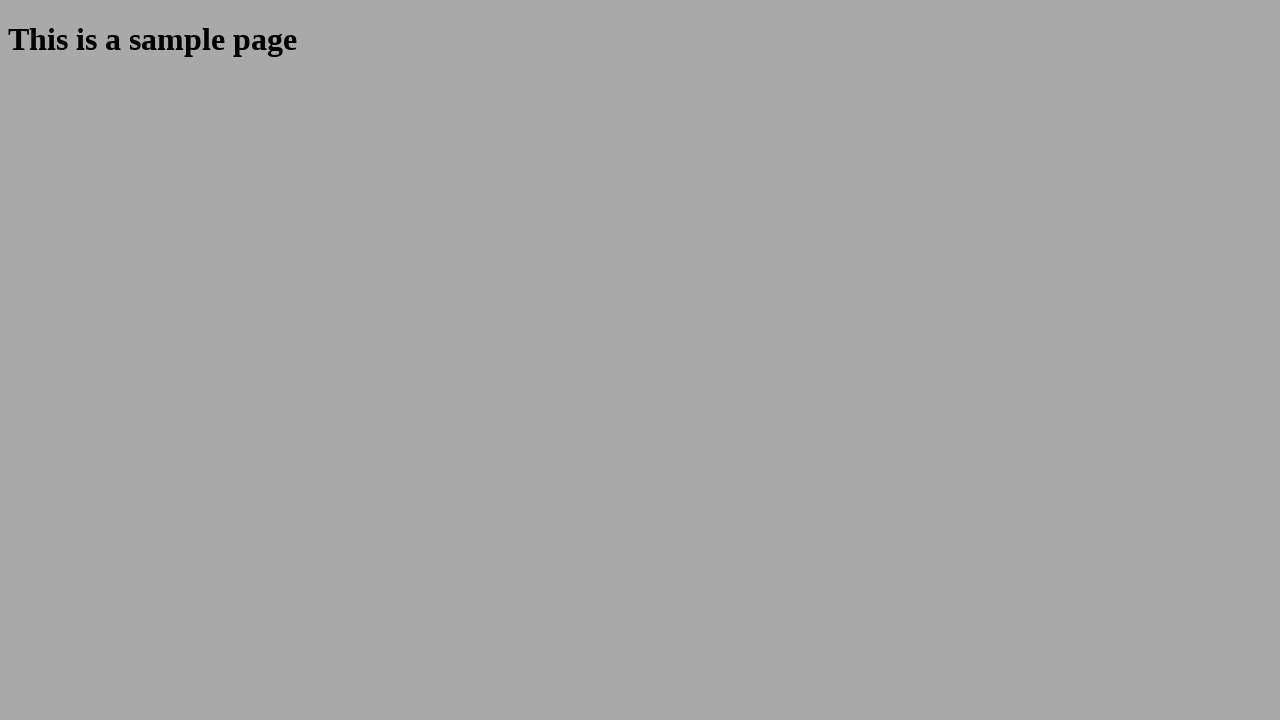

Waited 1000ms on second child tab
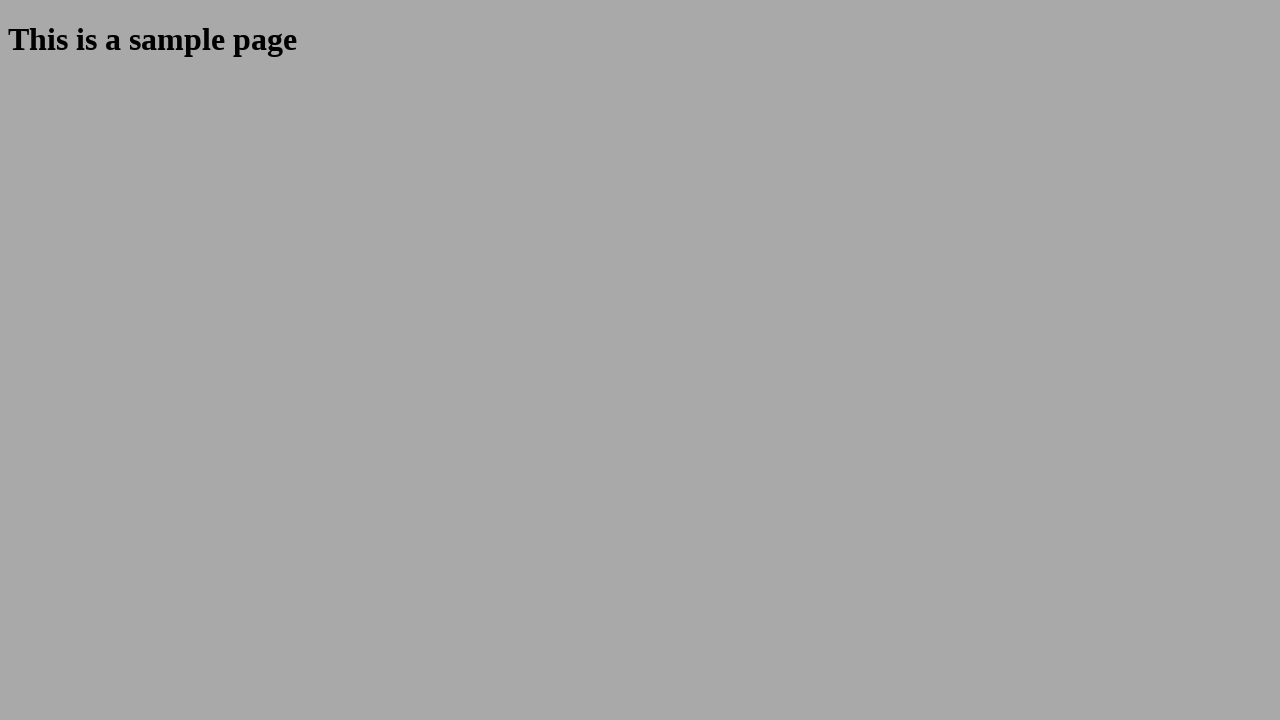

Closed a child tab
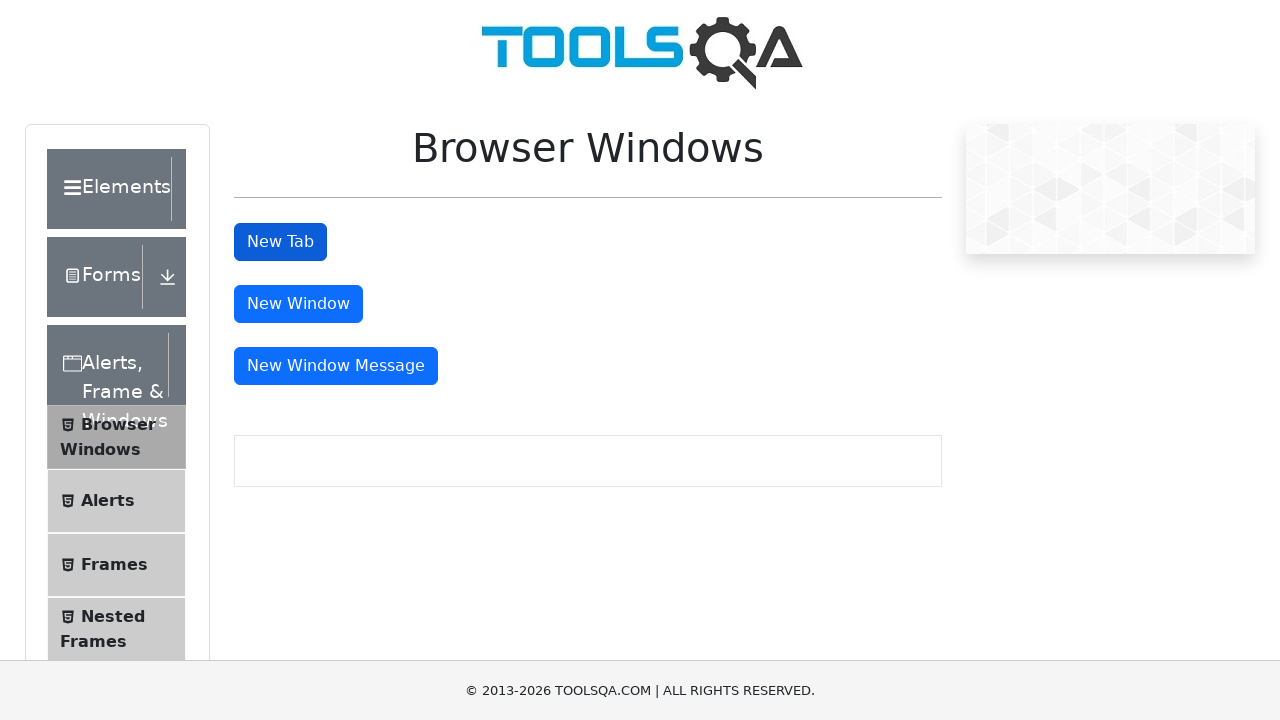

Closed a child tab
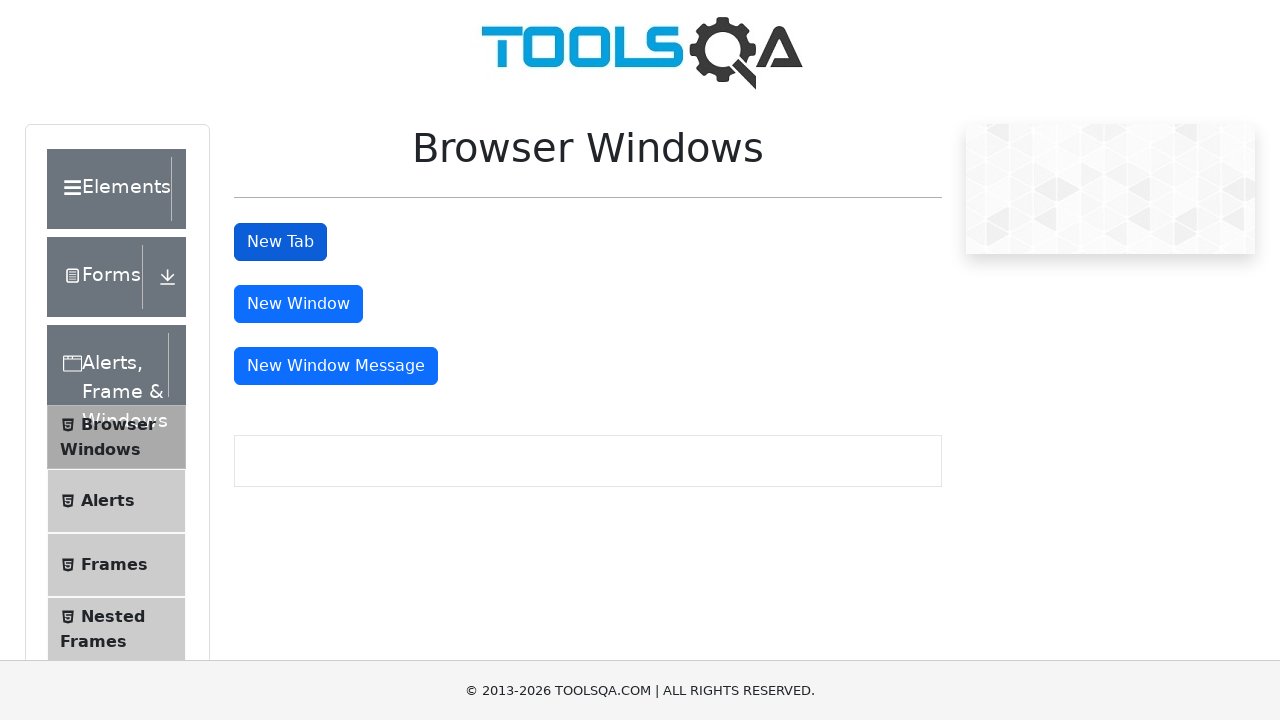

Closed a child tab
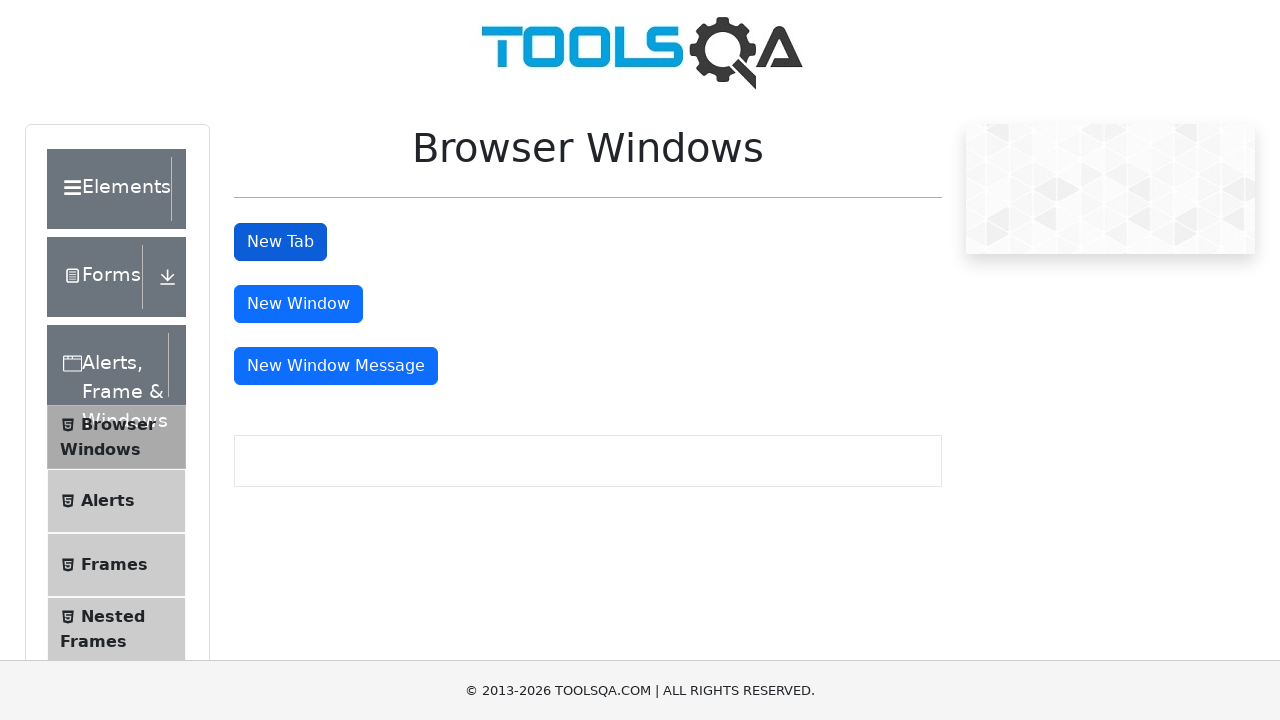

Switched back to parent tab after closing all child tabs
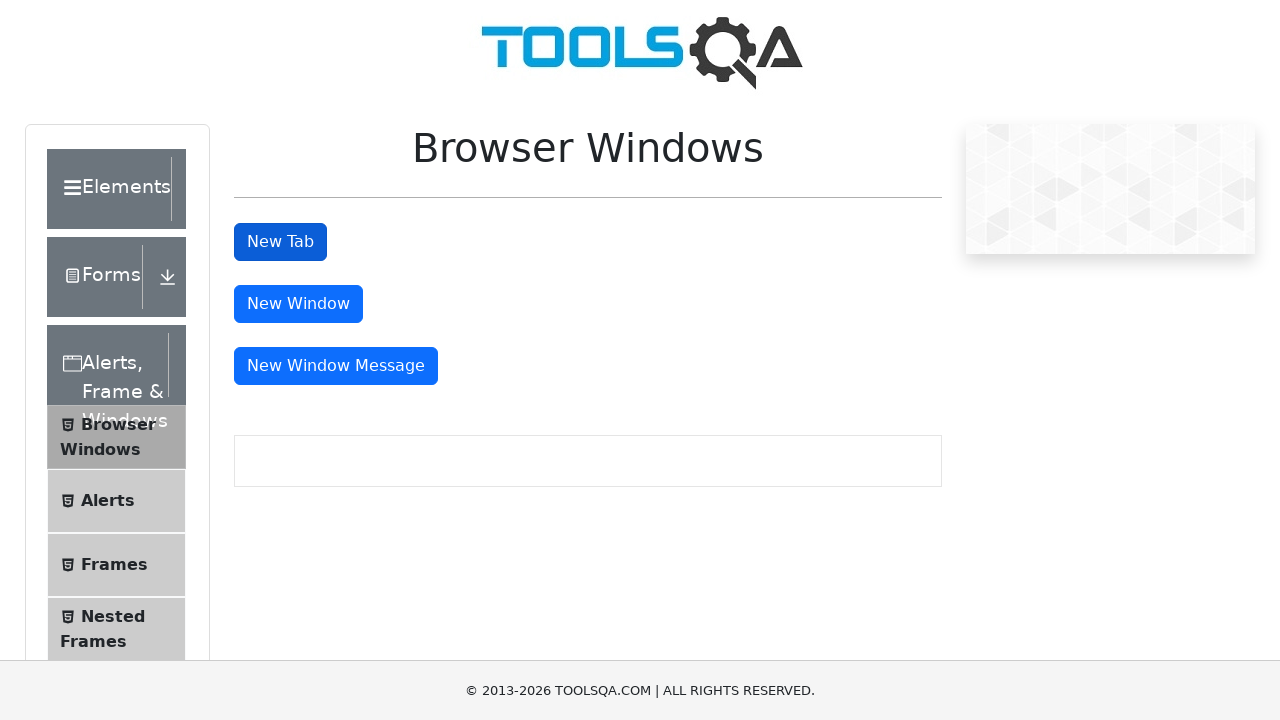

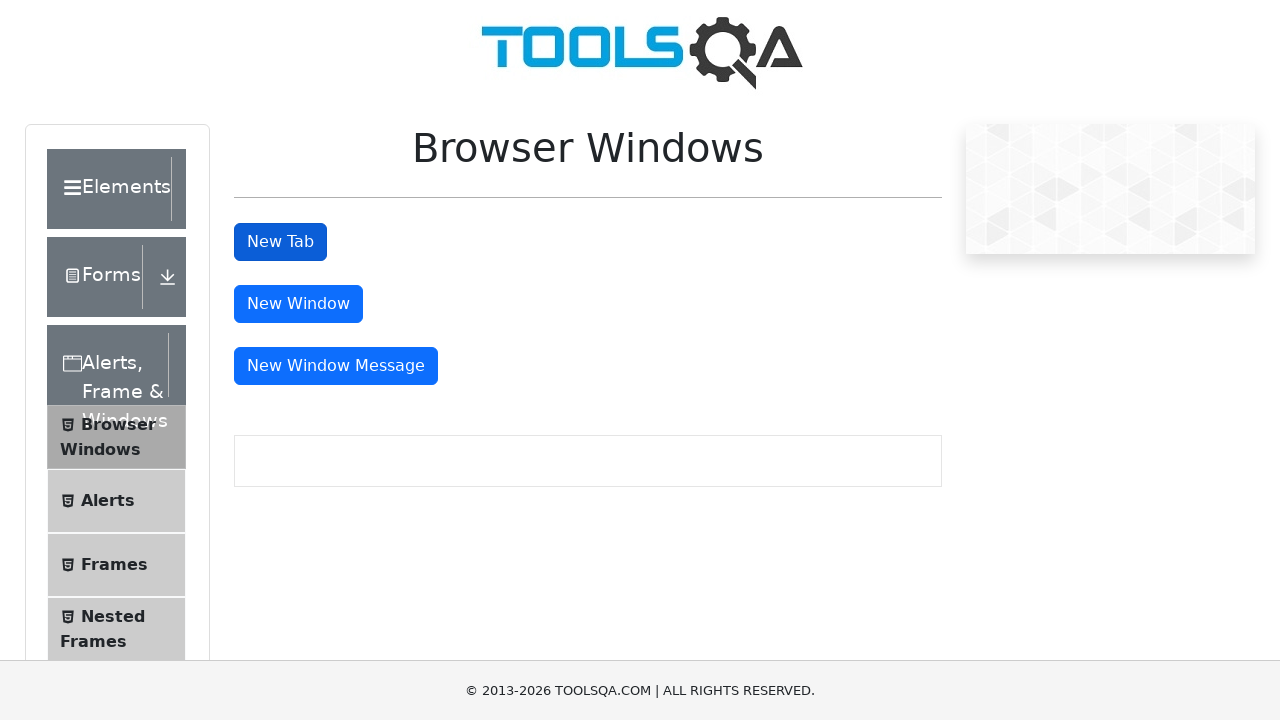